Tests clicking the MATS Program button and verifies it opens the correct external URL

Starting URL: https://neuronpedia.org/gemma-scope#learn

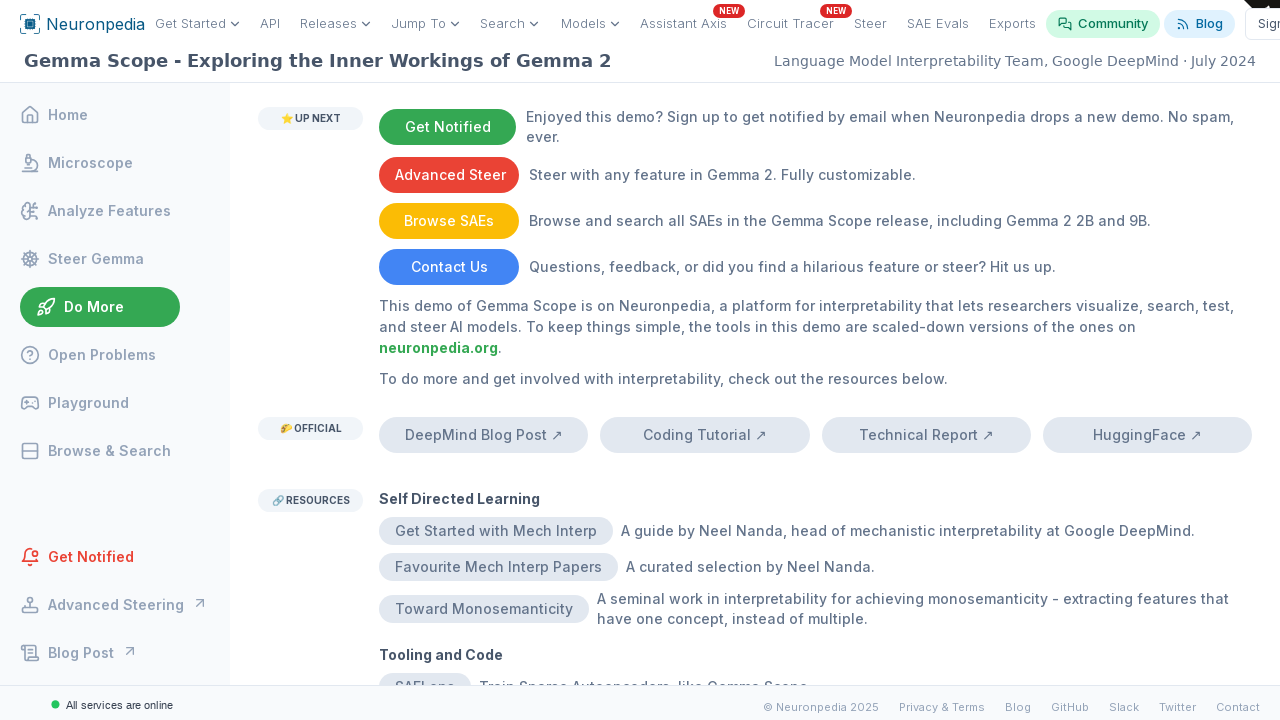

Clicked MATS Program button at (446, 384) on internal:text="MATS Program"i
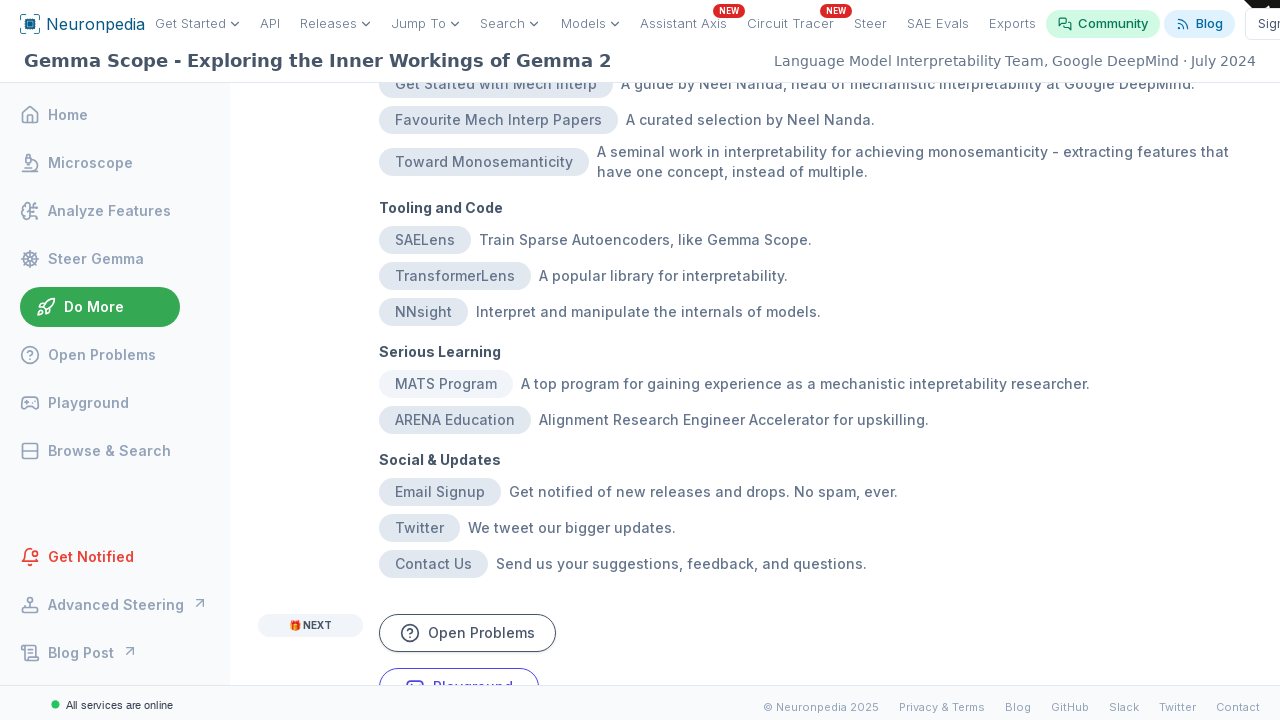

New page object created from popup
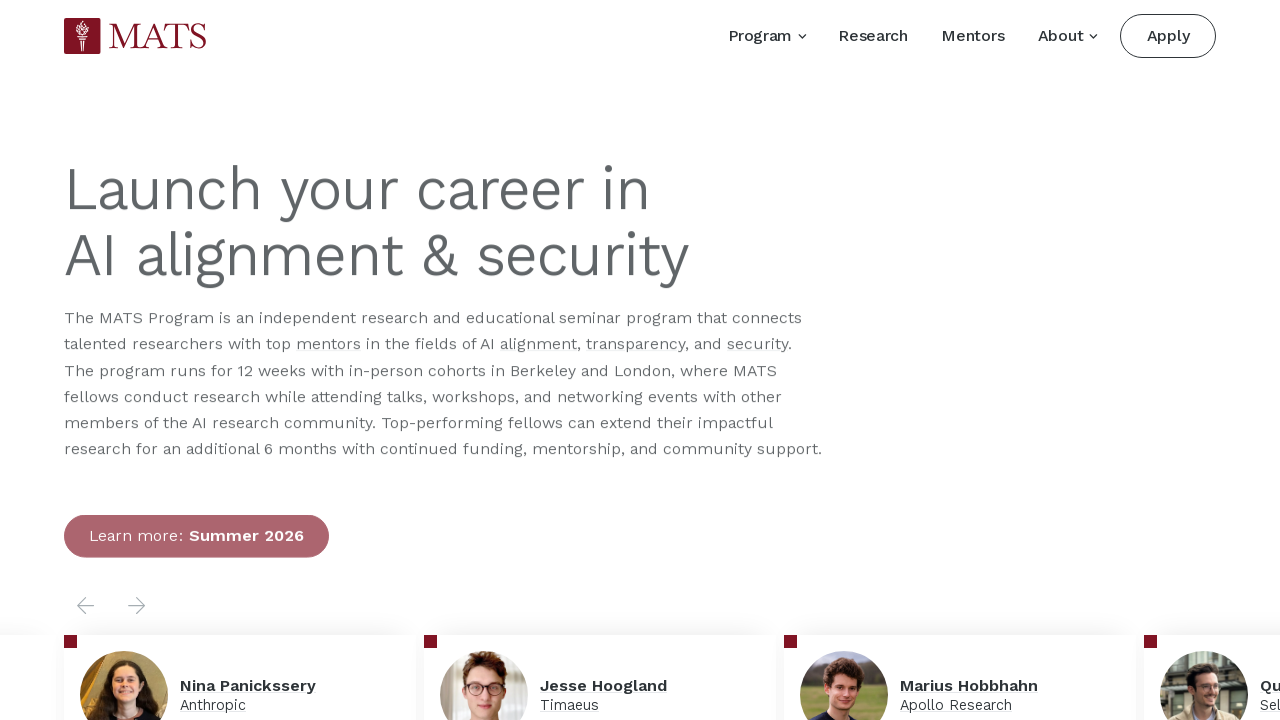

New page loaded completely
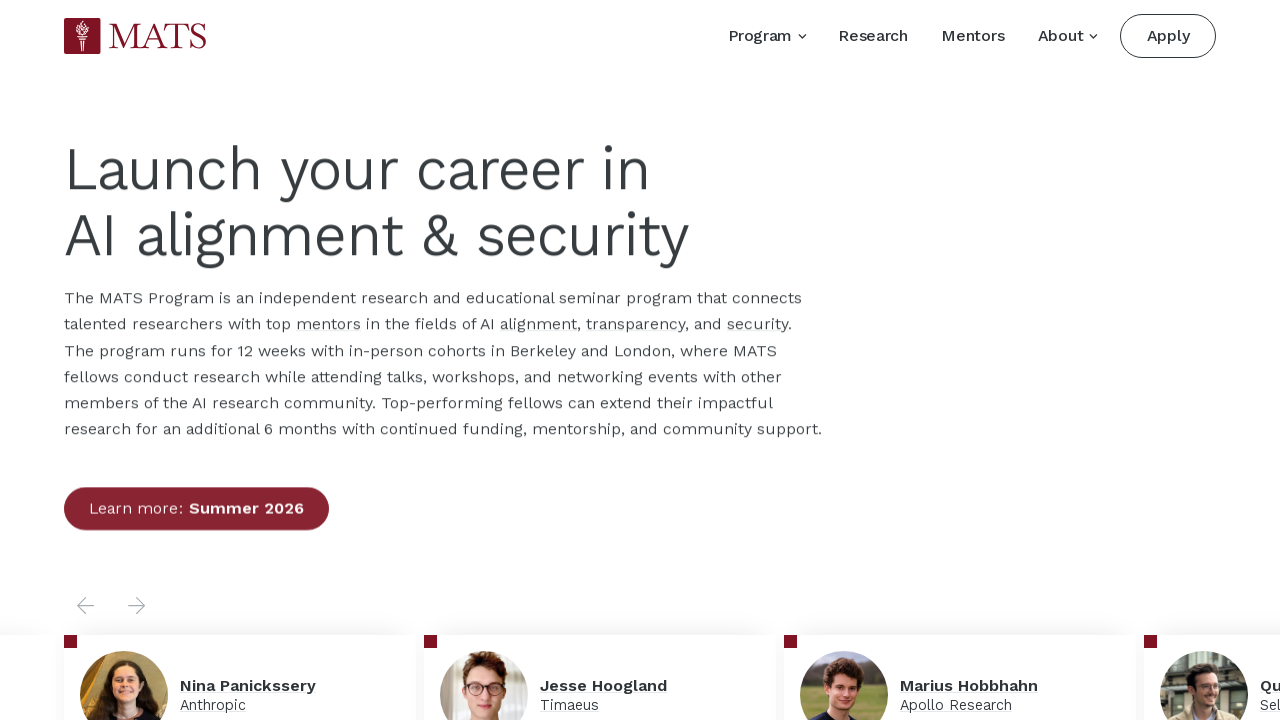

Verified new page URL is https://www.matsprogram.org/
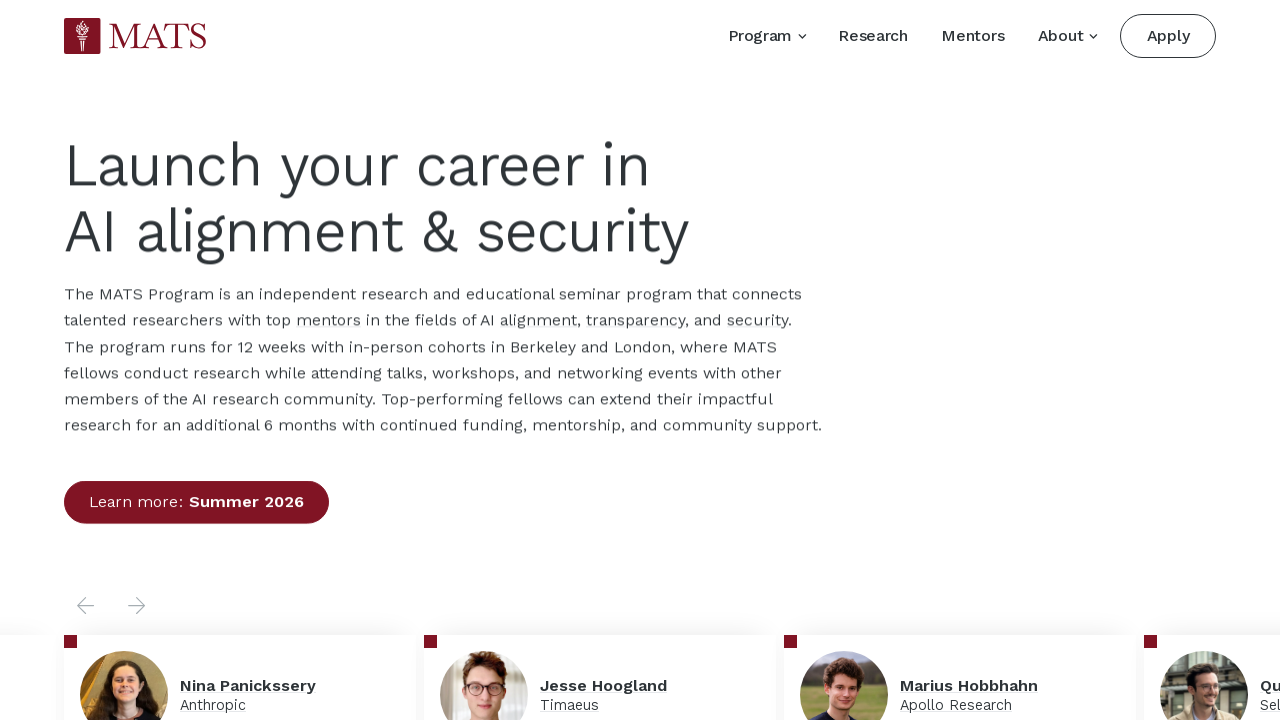

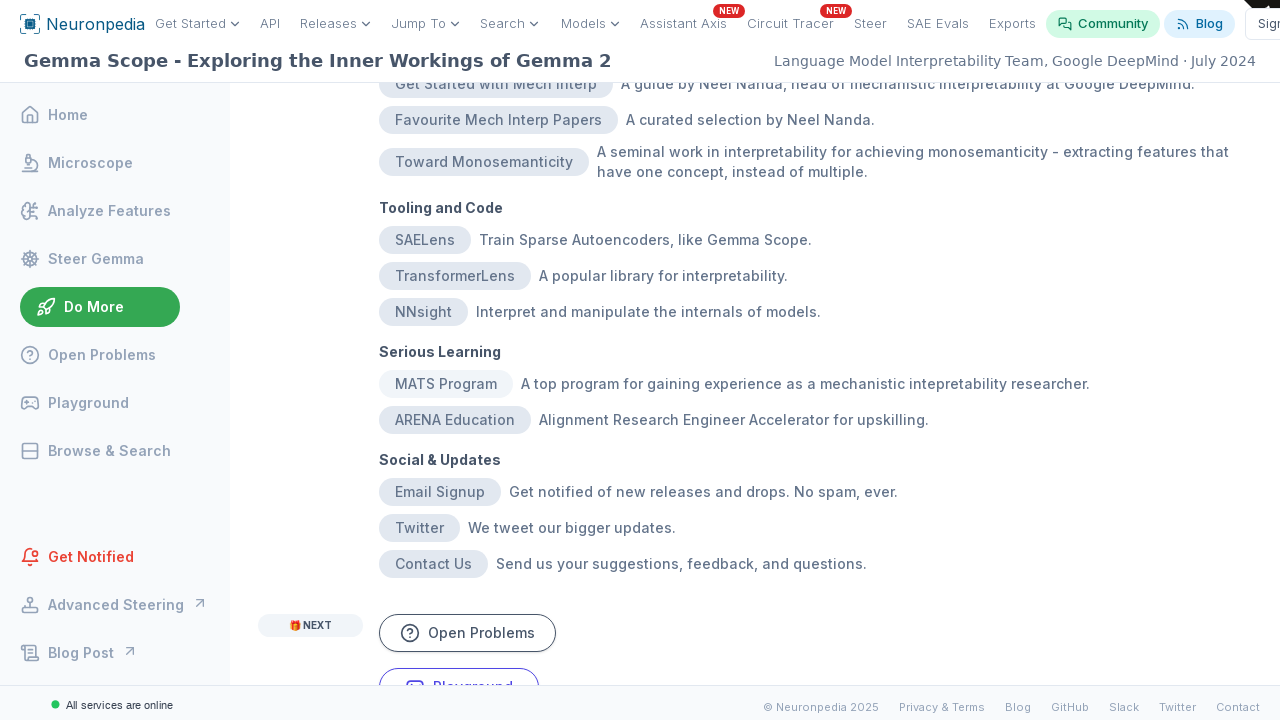